Opens the Walla news website and maximizes the browser window

Starting URL: http://www.walla.co.il

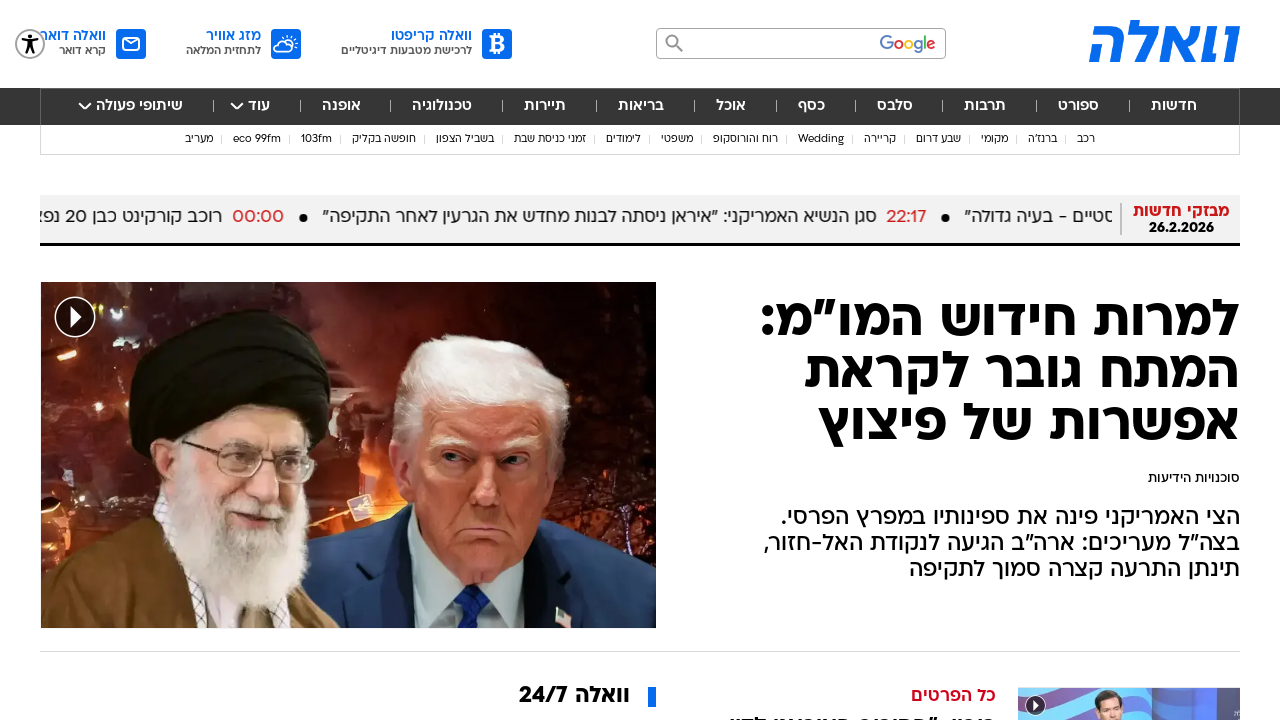

Navigated to Walla news website at http://www.walla.co.il
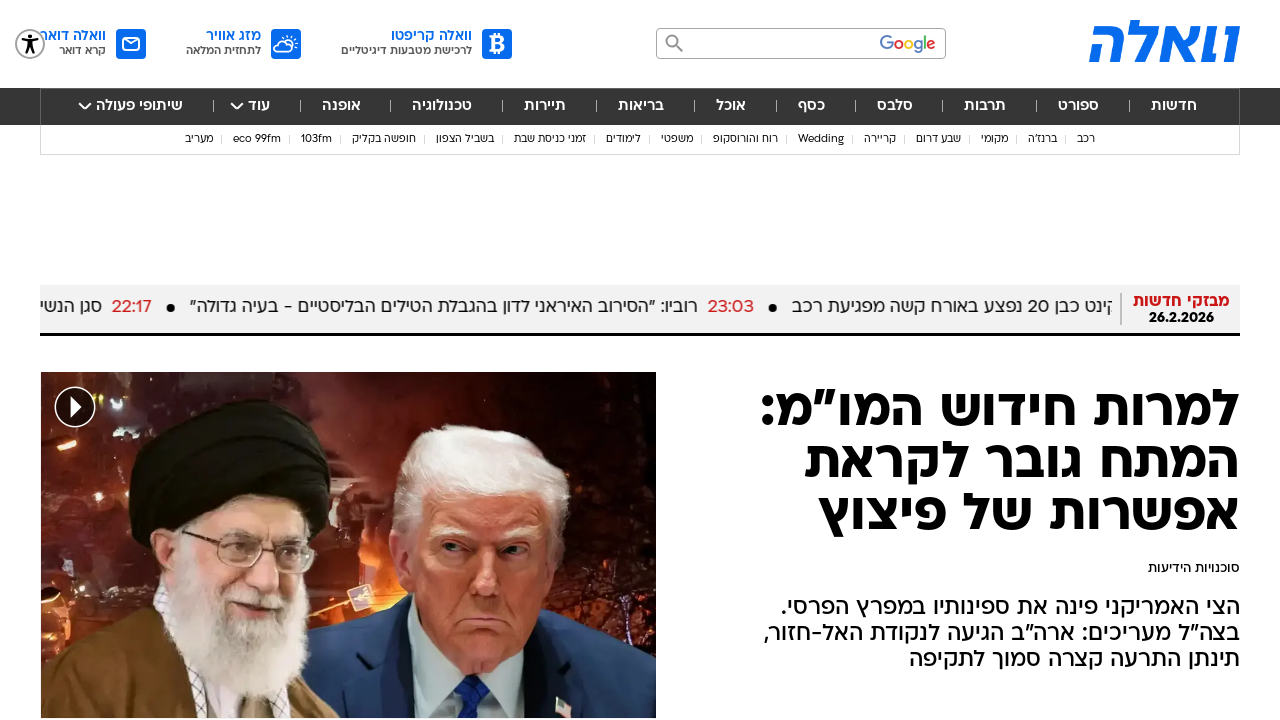

Maximized the browser window
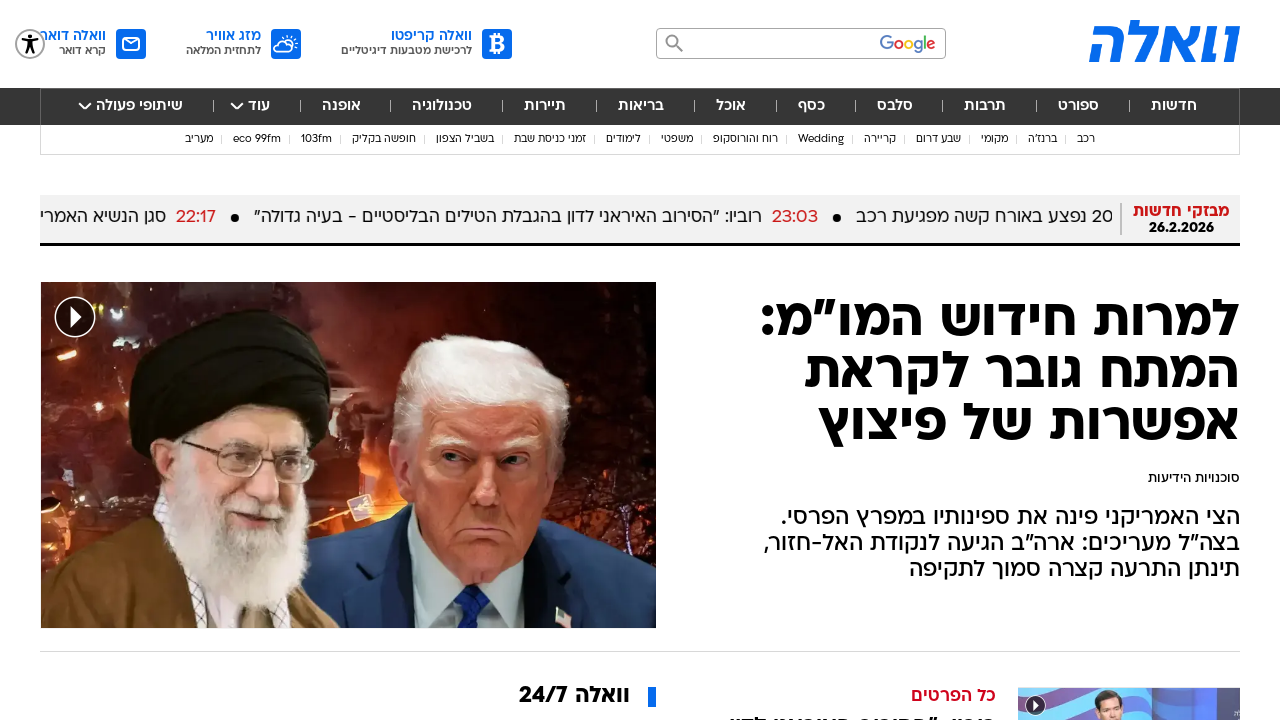

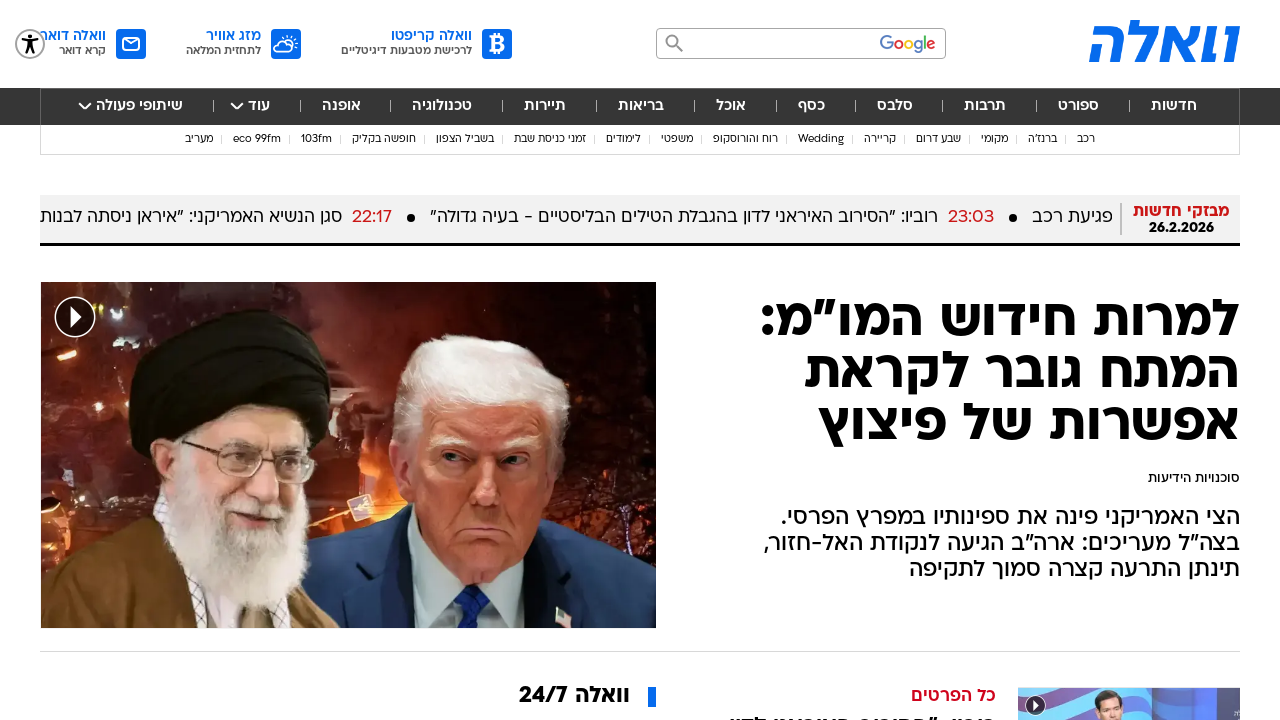